Tests DOM element selection by navigating to an OpenCart demo site and clicking on the third image element in a list.

Starting URL: https://naveenautomationlabs.com/opencart/

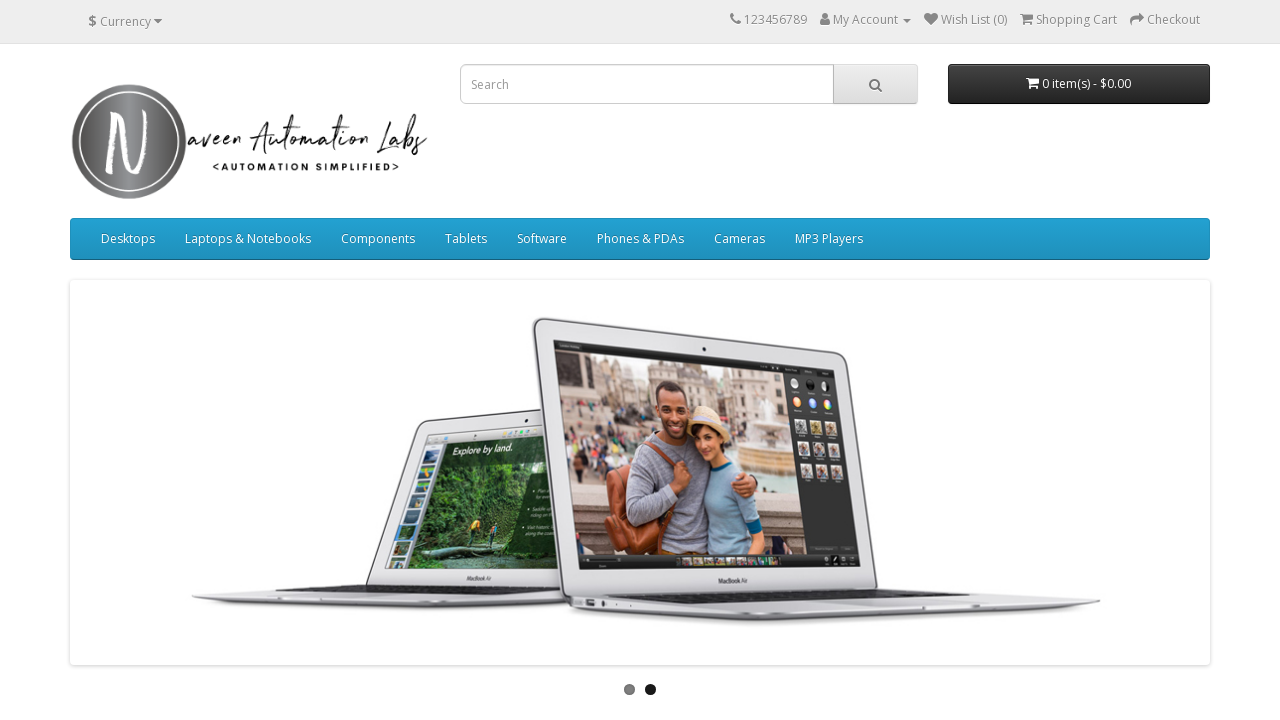

Navigated to OpenCart demo site
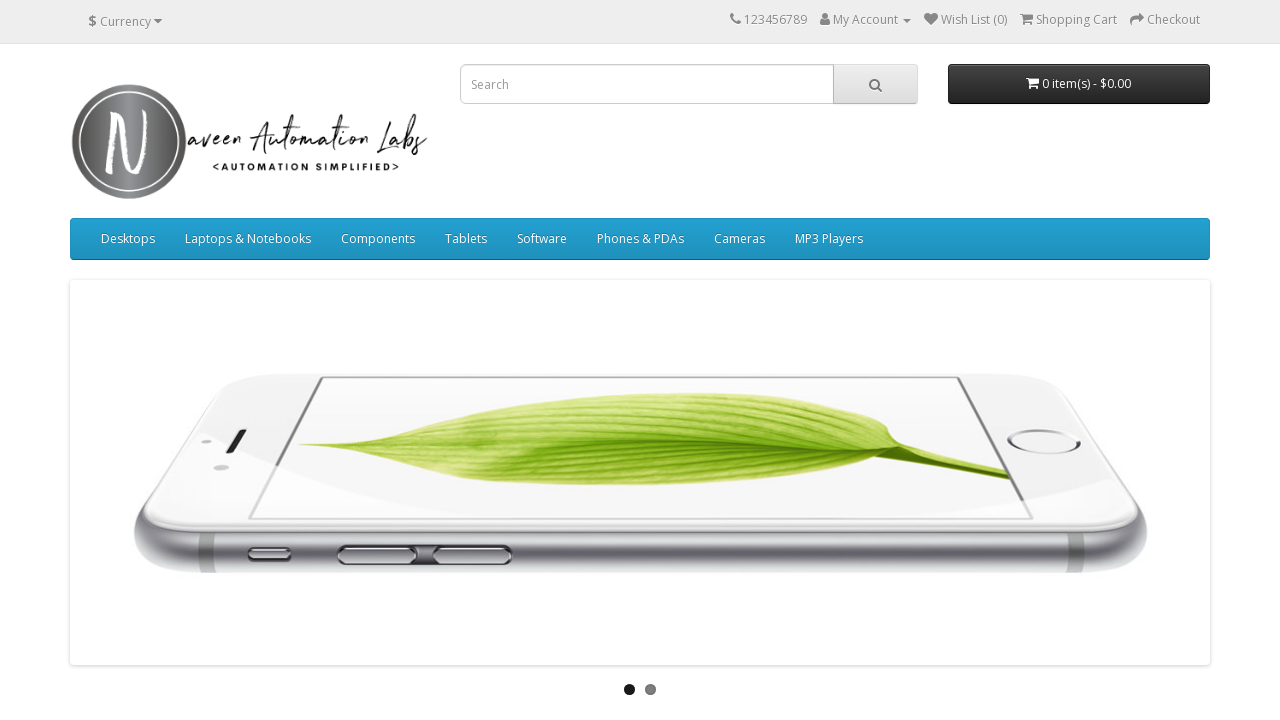

Clicked on the third image element in the list at (786, 360) on .image >> nth=2
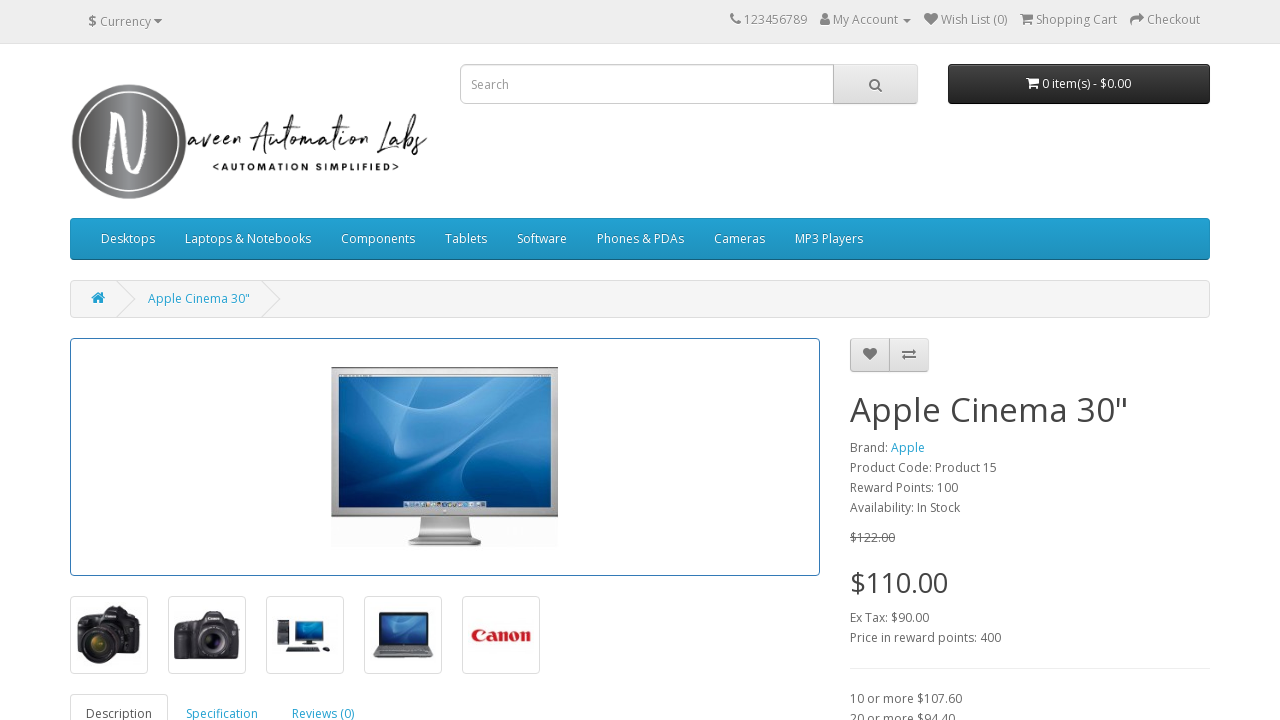

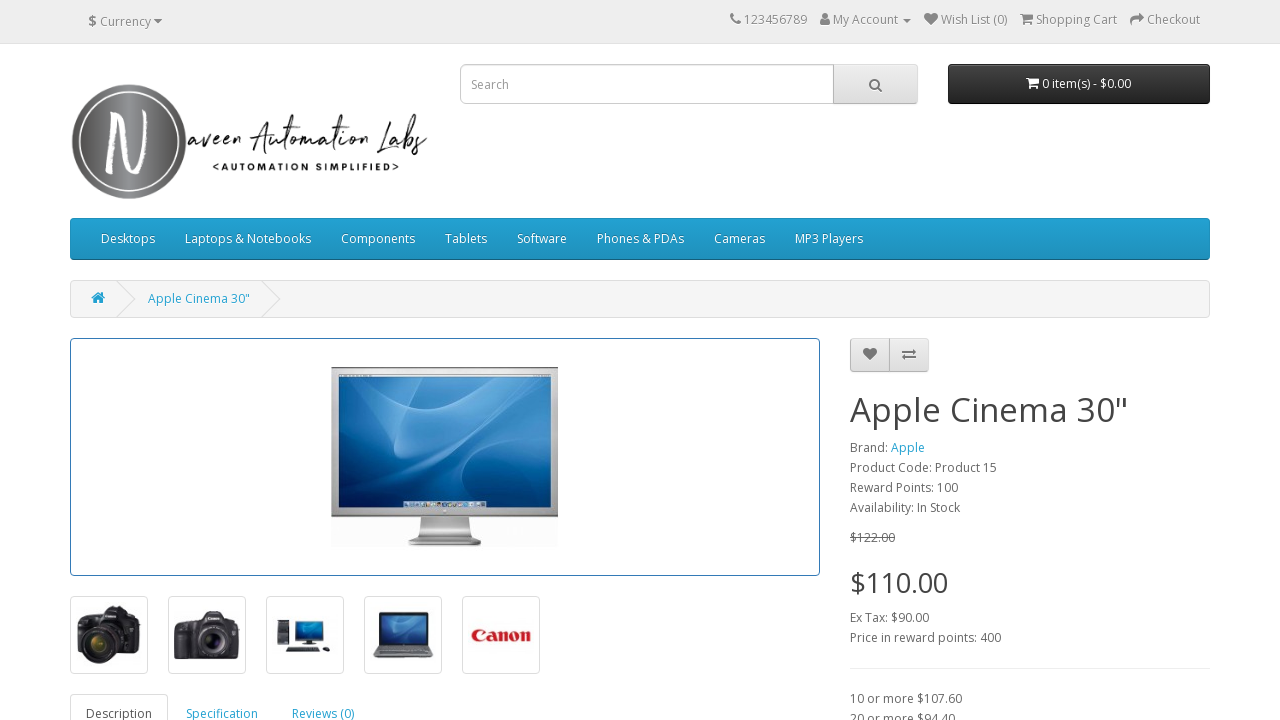